Tests a form submission by filling an 'id' field with value '12' and clicking a submit button named 'holdthedoor', repeating this action 5 times in a loop.

Starting URL: http://158.69.76.135/level0.php

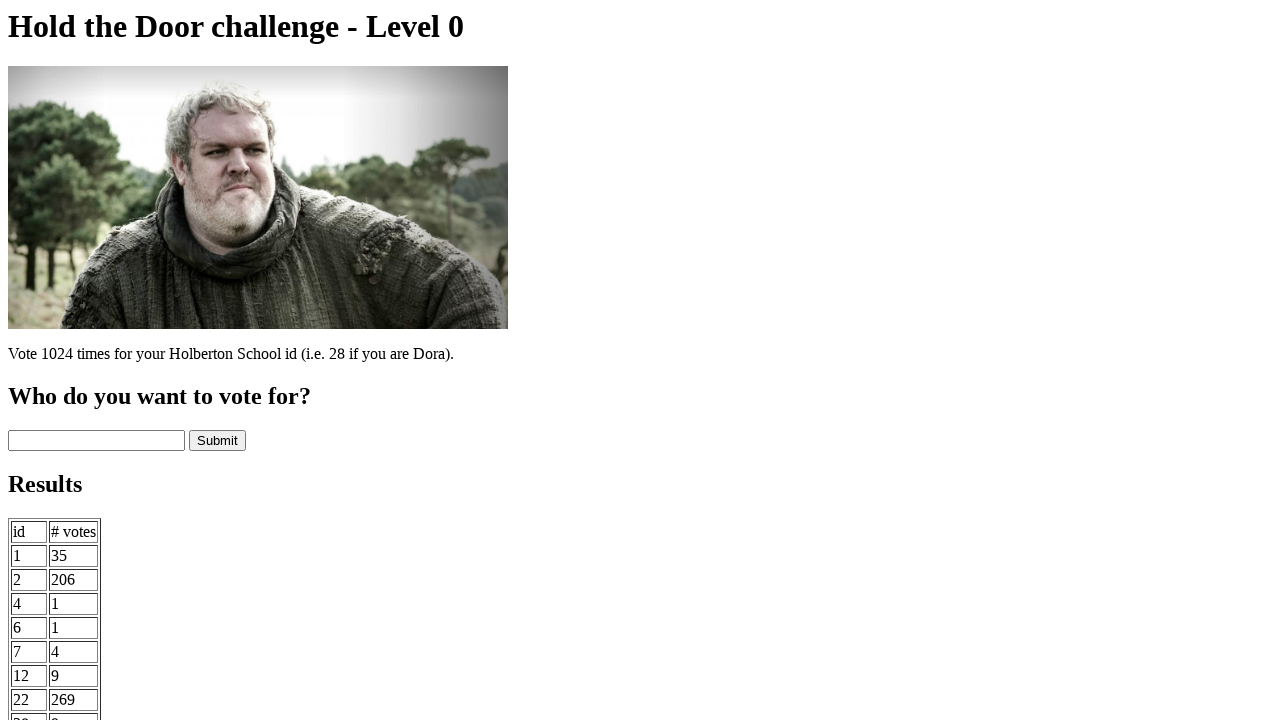

Filled 'id' field with value '12' on input[name='id']
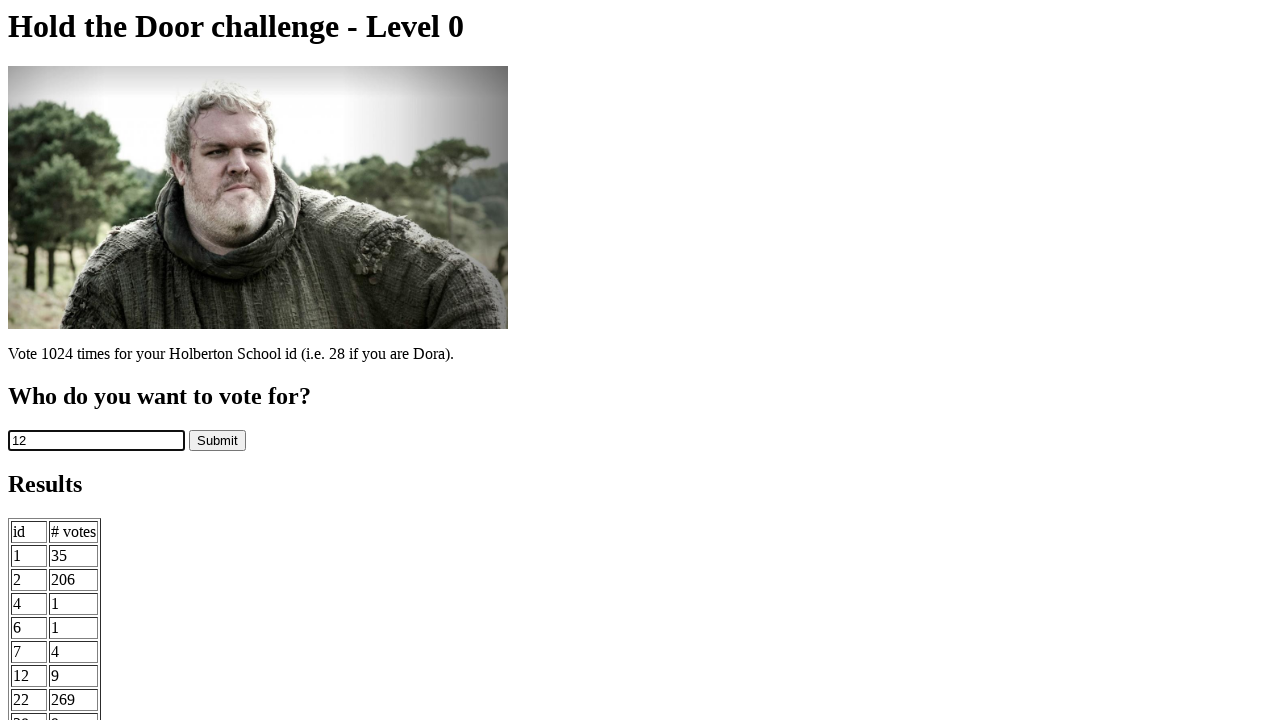

Clicked 'holdthedoor' submit button at (218, 441) on input[name='holdthedoor'], button[name='holdthedoor']
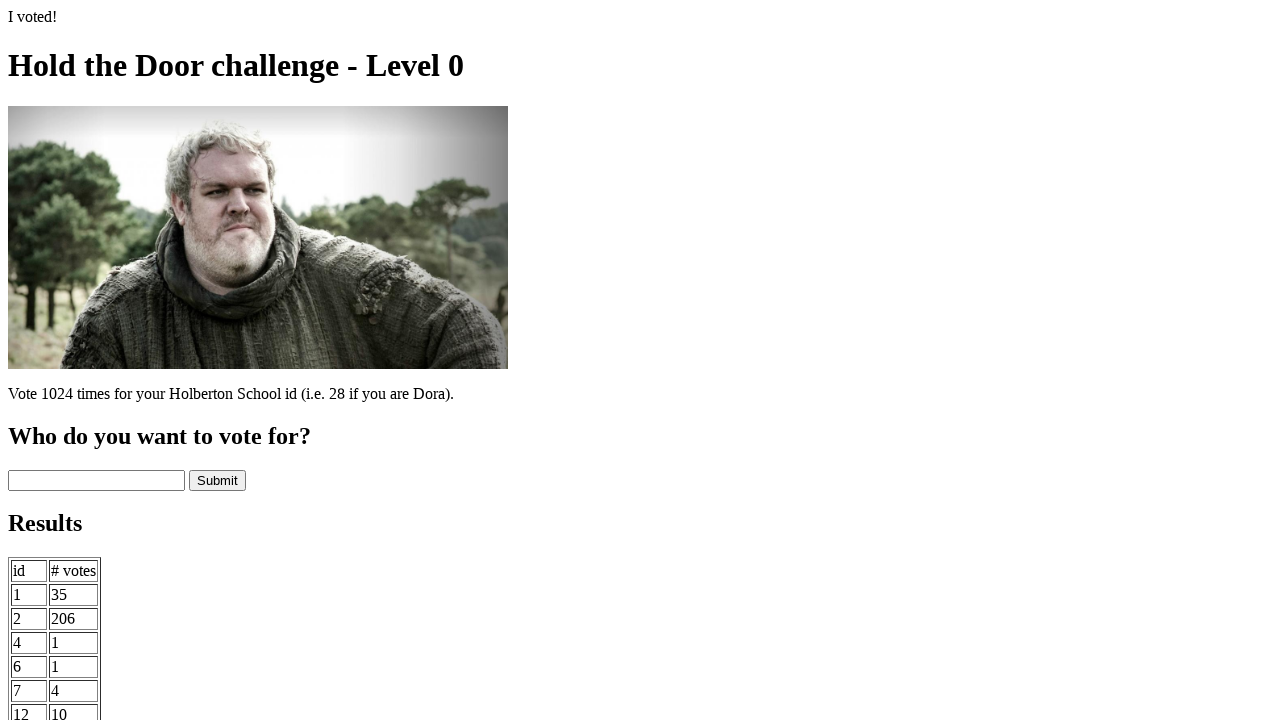

Waited for page DOM to load after form submission
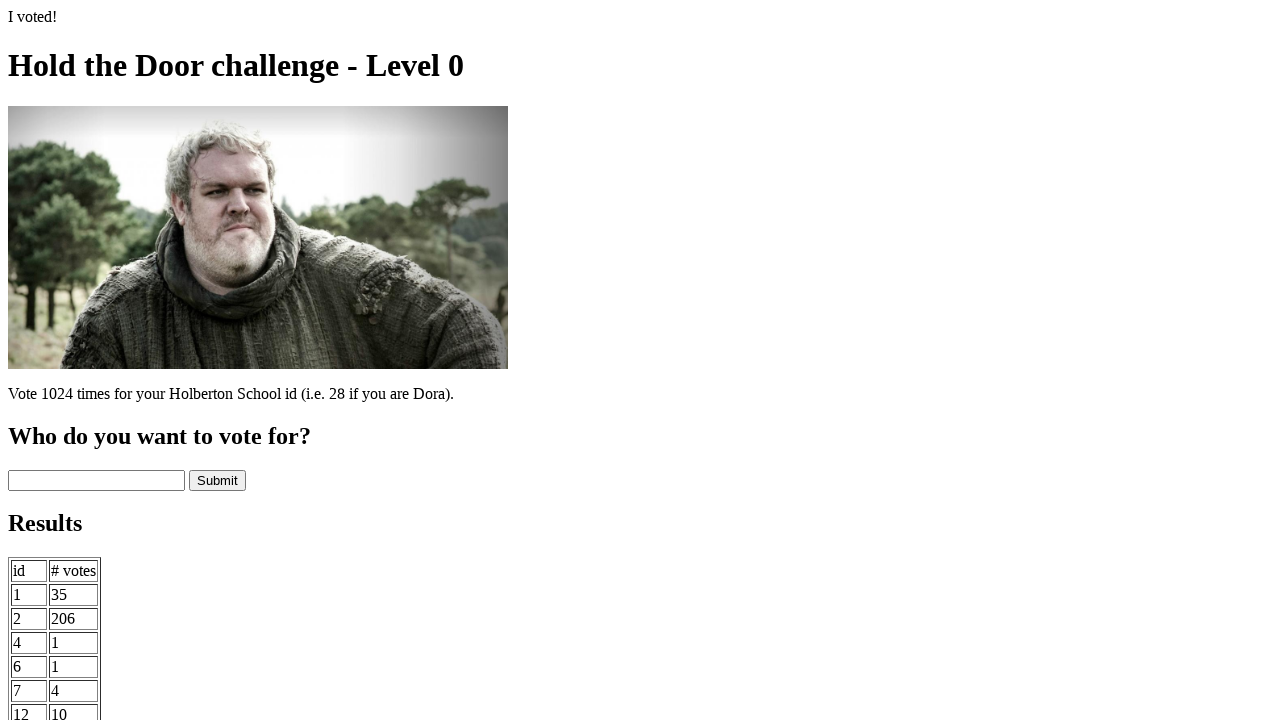

Filled 'id' field with value '12' on input[name='id']
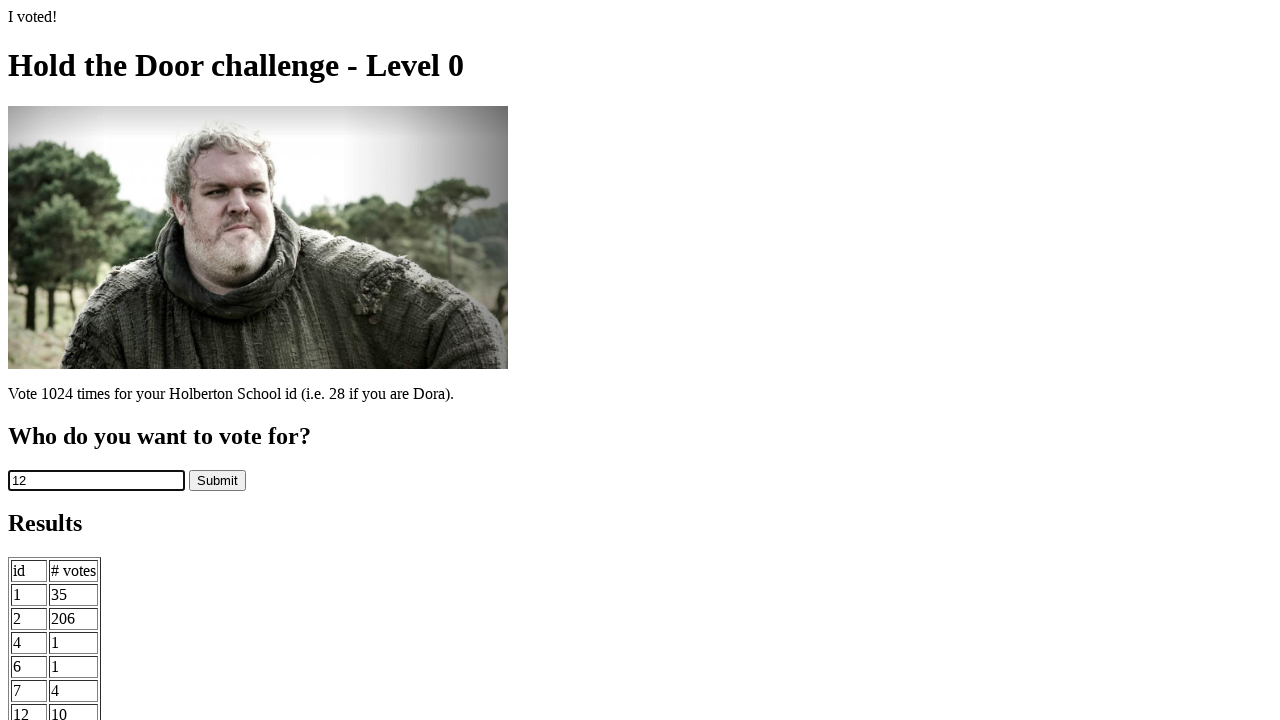

Clicked 'holdthedoor' submit button at (218, 480) on input[name='holdthedoor'], button[name='holdthedoor']
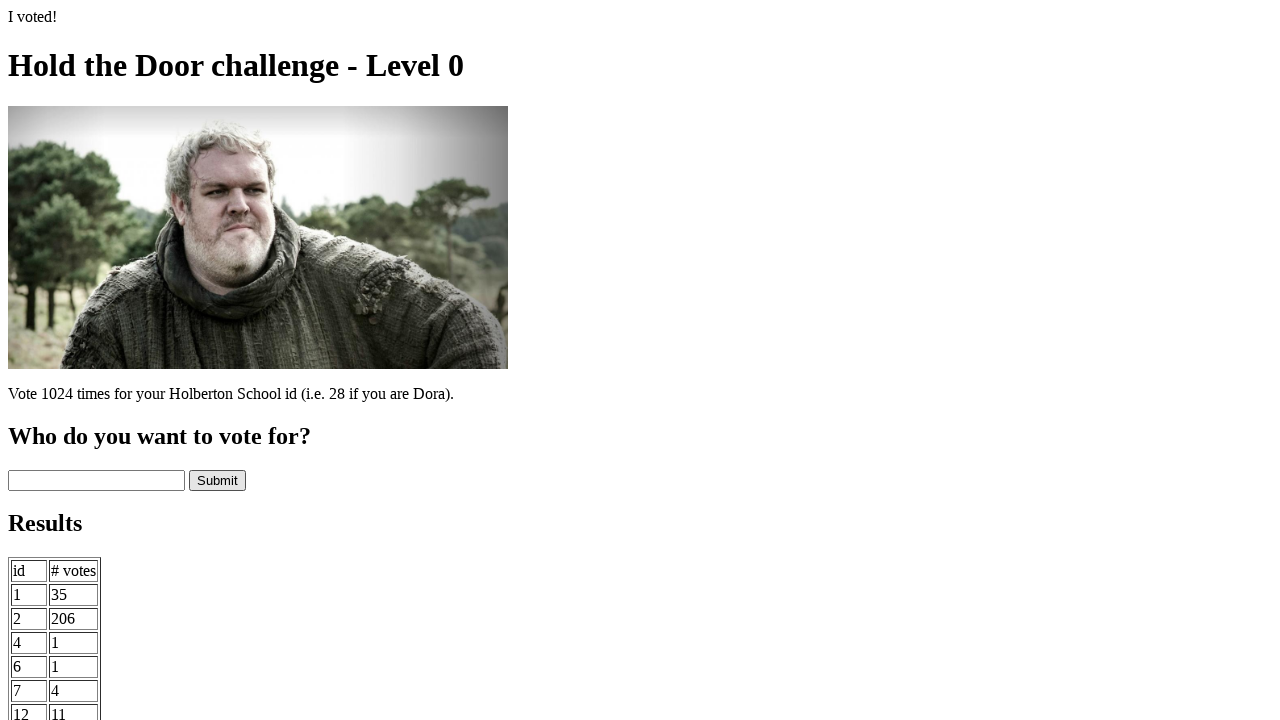

Waited for page DOM to load after form submission
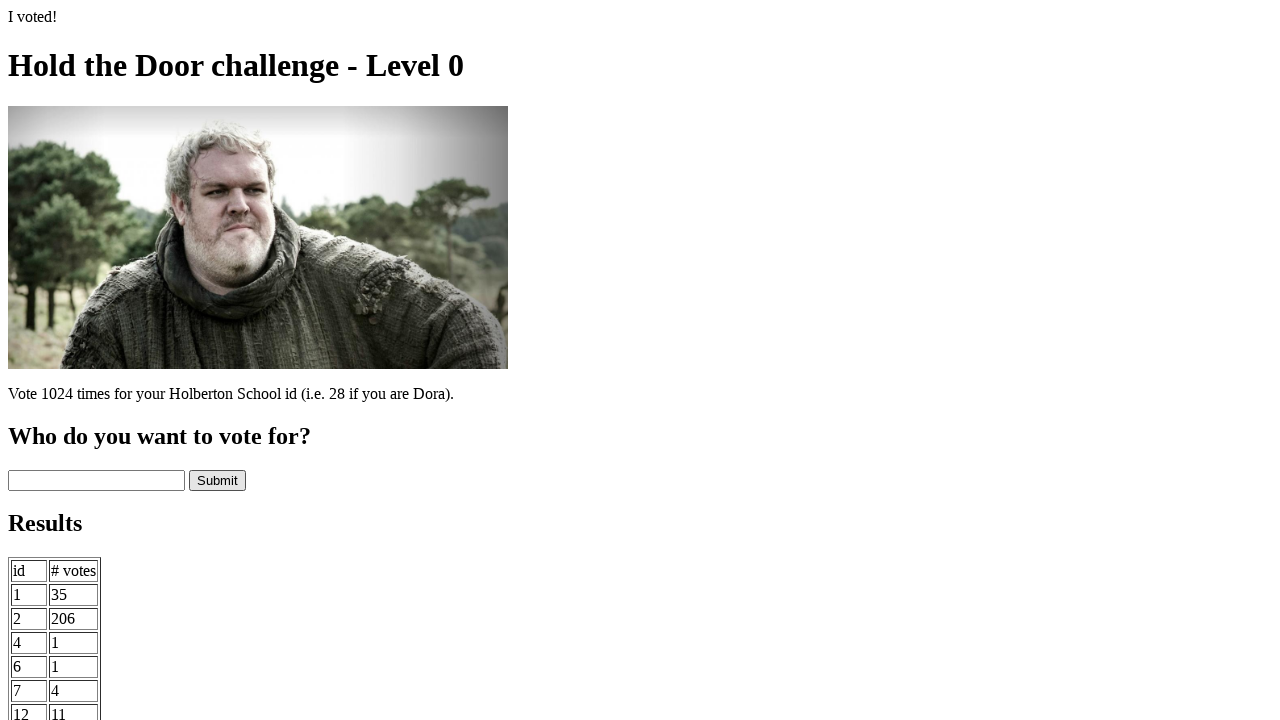

Filled 'id' field with value '12' on input[name='id']
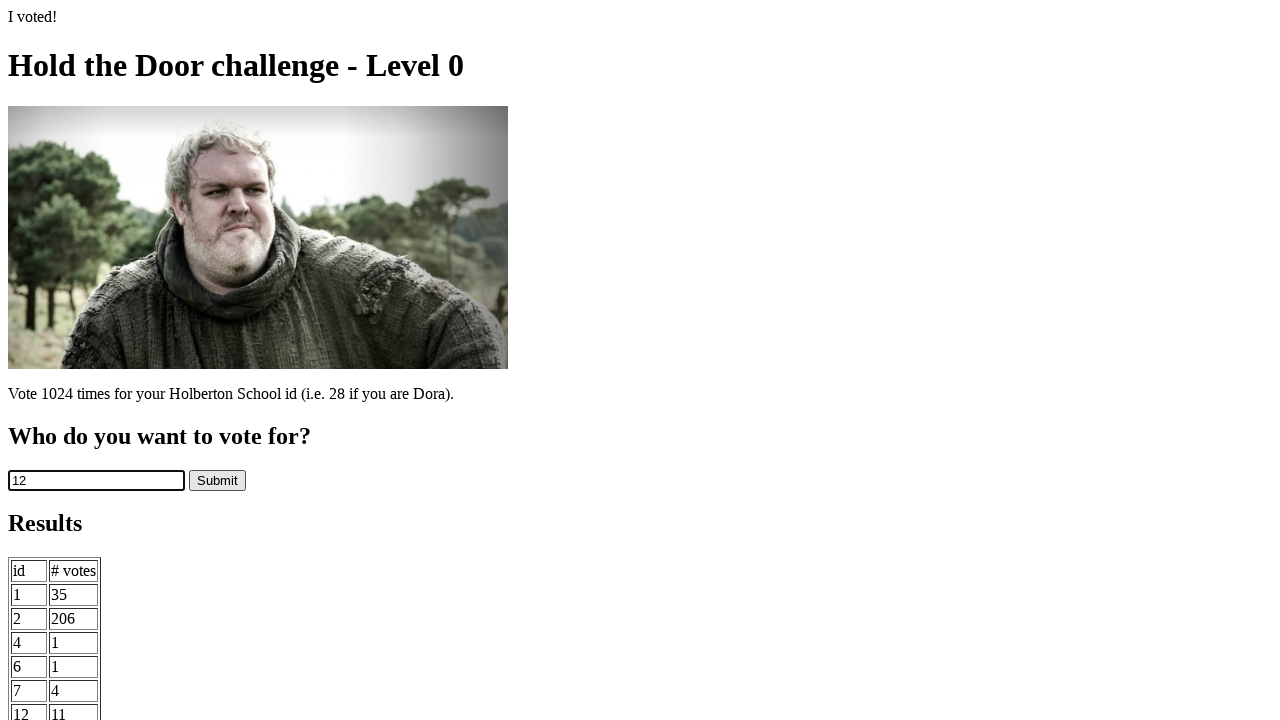

Clicked 'holdthedoor' submit button at (218, 480) on input[name='holdthedoor'], button[name='holdthedoor']
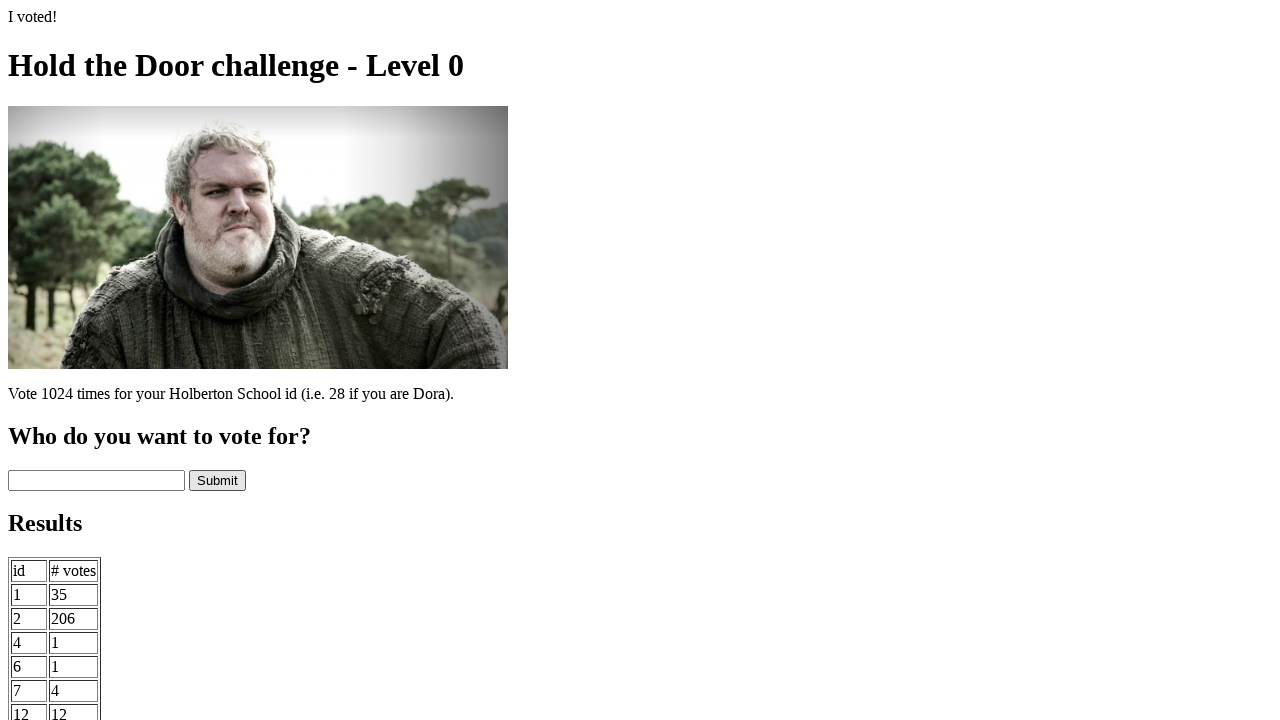

Waited for page DOM to load after form submission
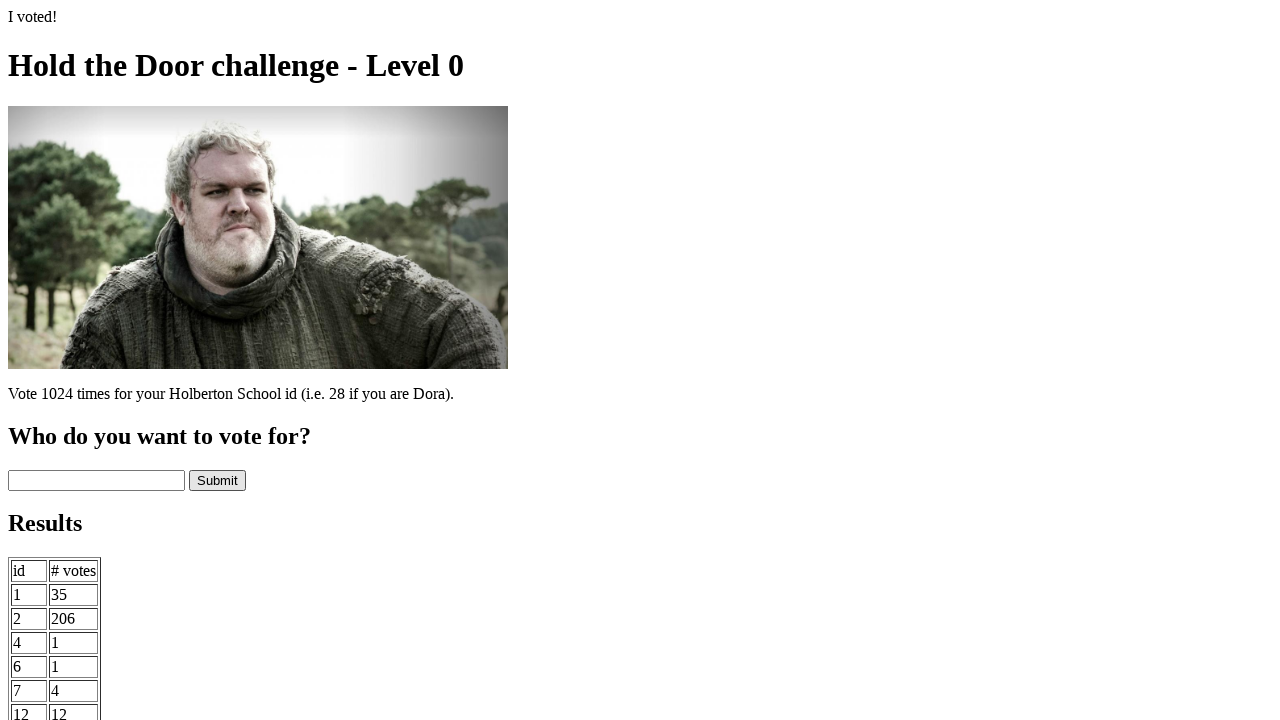

Filled 'id' field with value '12' on input[name='id']
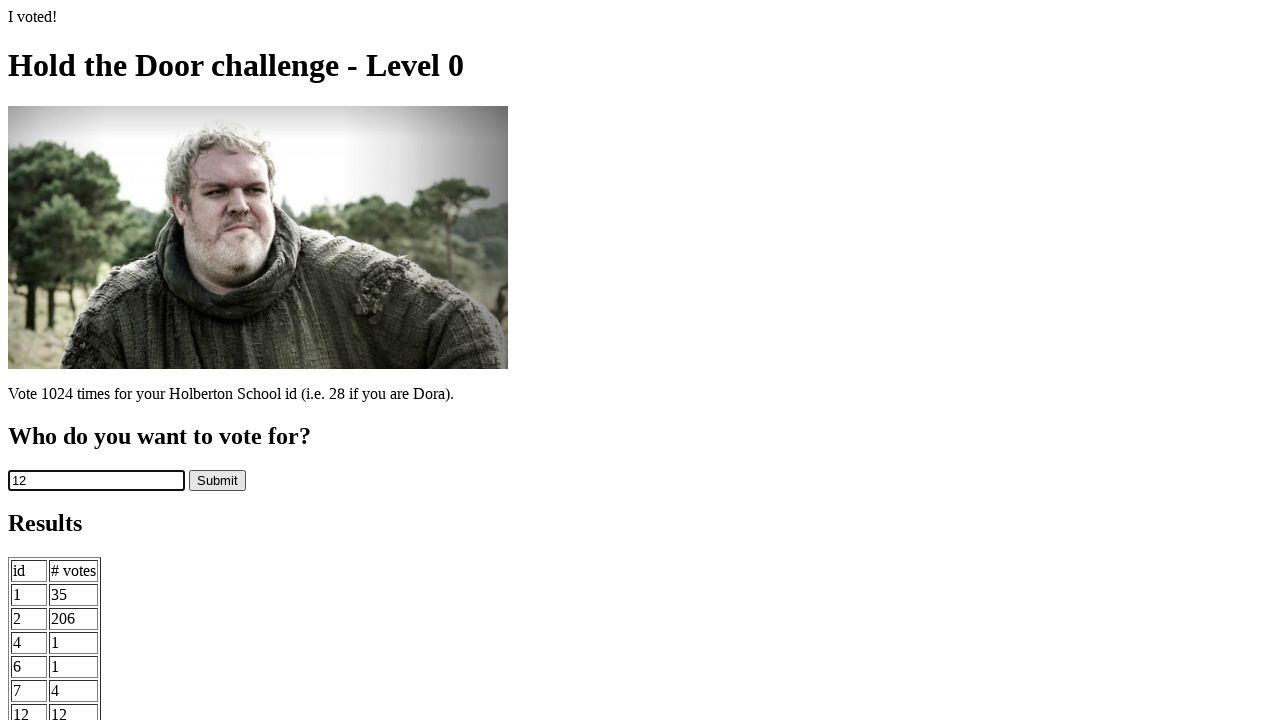

Clicked 'holdthedoor' submit button at (218, 480) on input[name='holdthedoor'], button[name='holdthedoor']
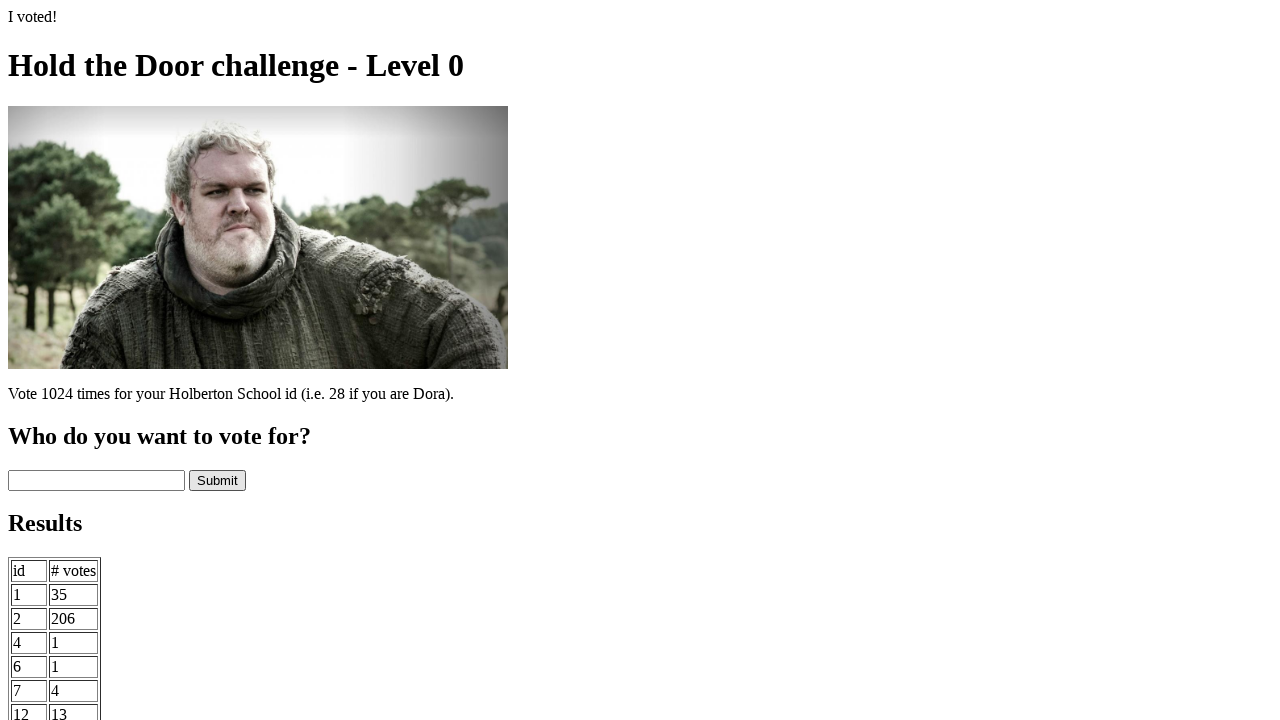

Waited for page DOM to load after form submission
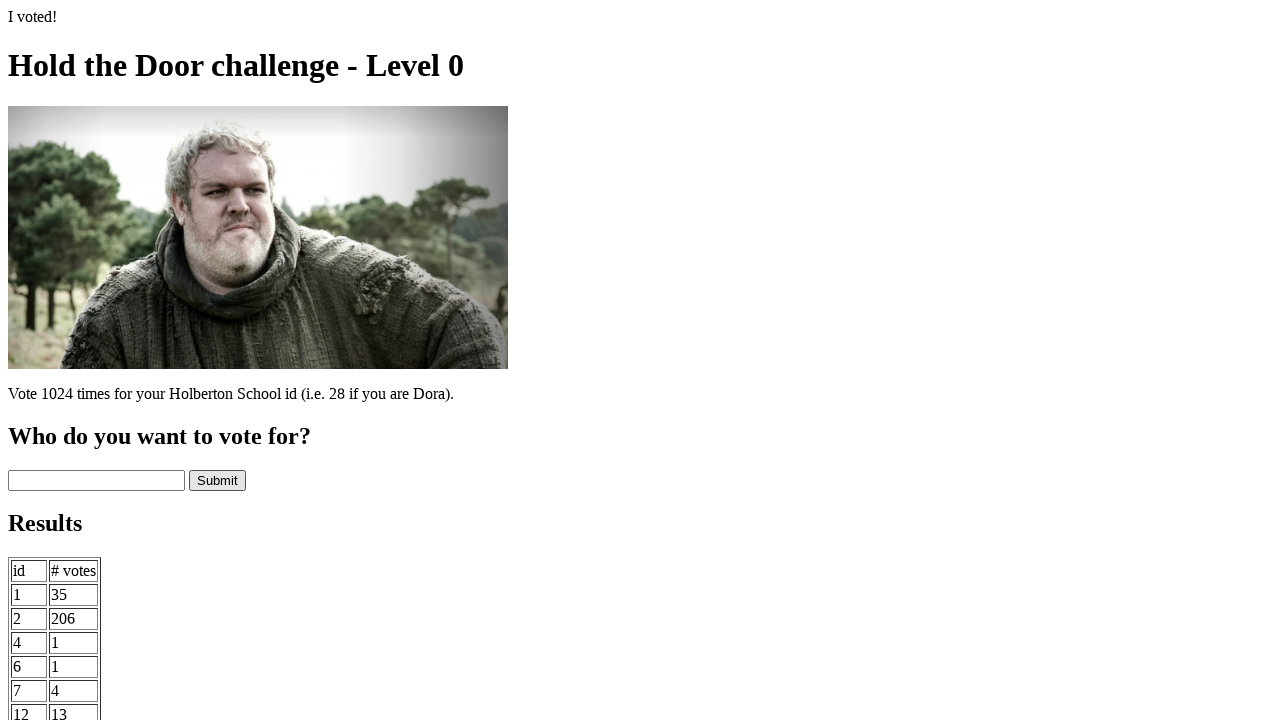

Filled 'id' field with value '12' on input[name='id']
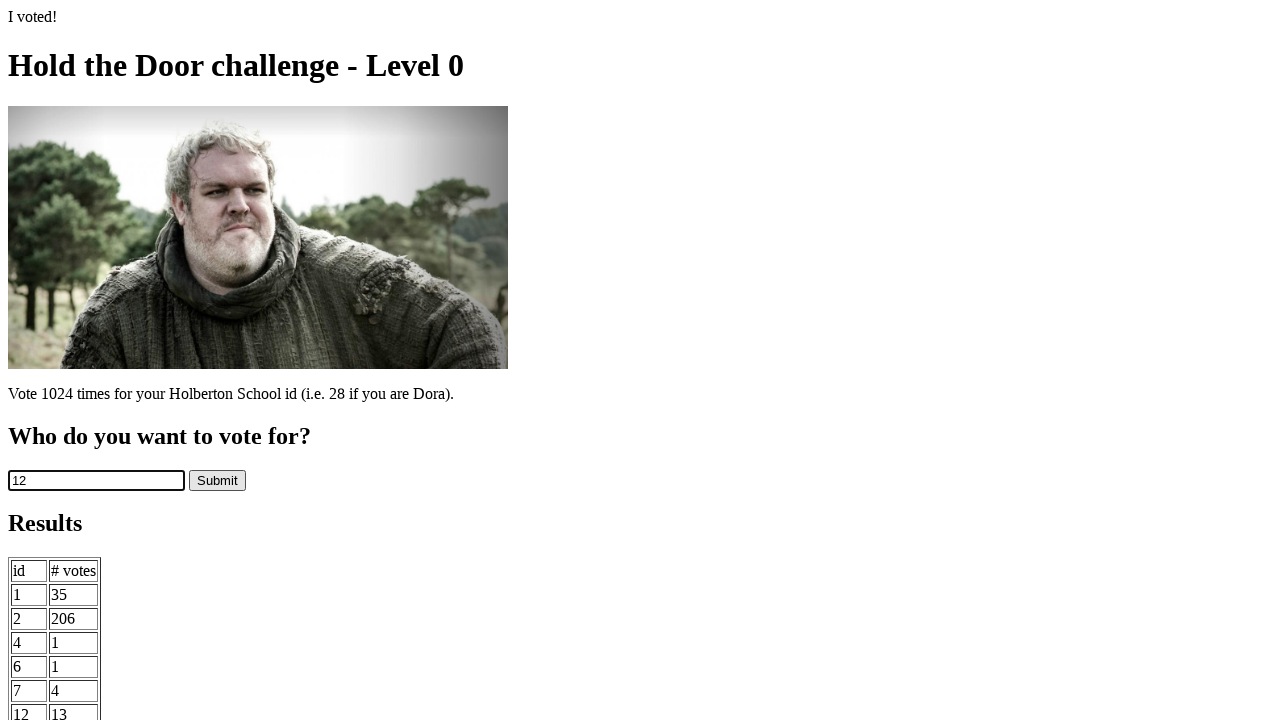

Clicked 'holdthedoor' submit button at (218, 480) on input[name='holdthedoor'], button[name='holdthedoor']
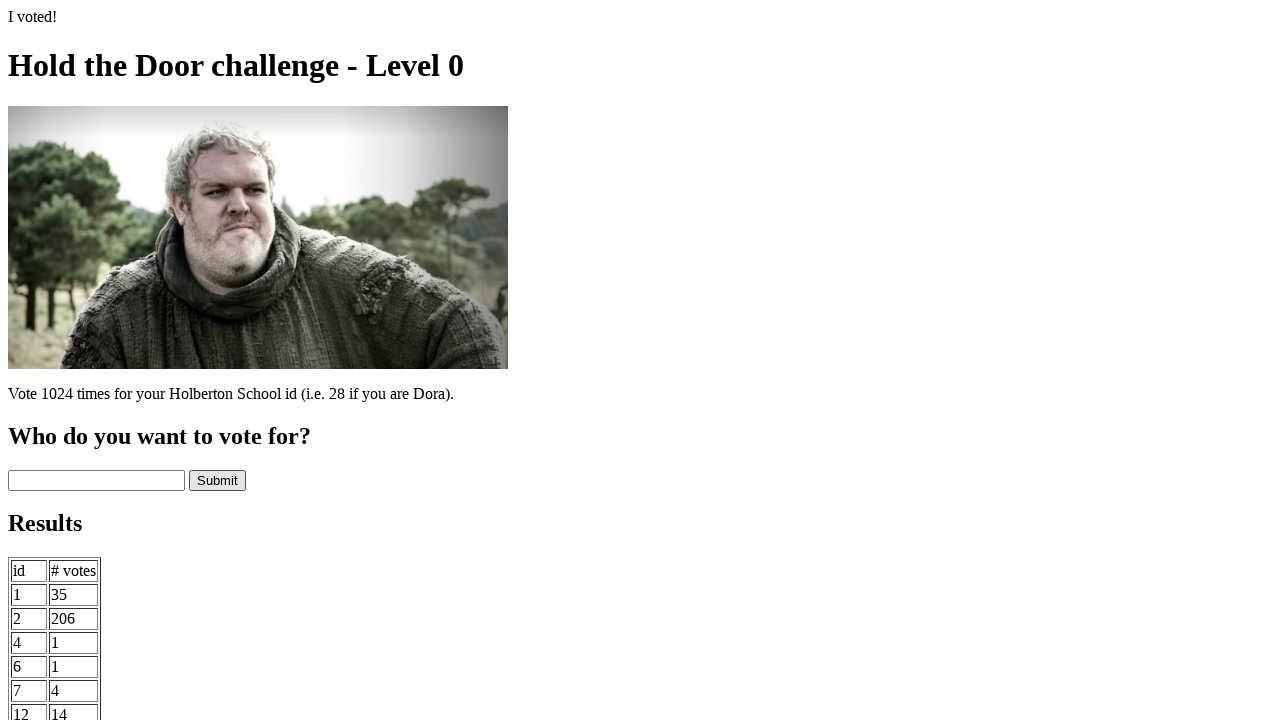

Waited for page DOM to load after form submission
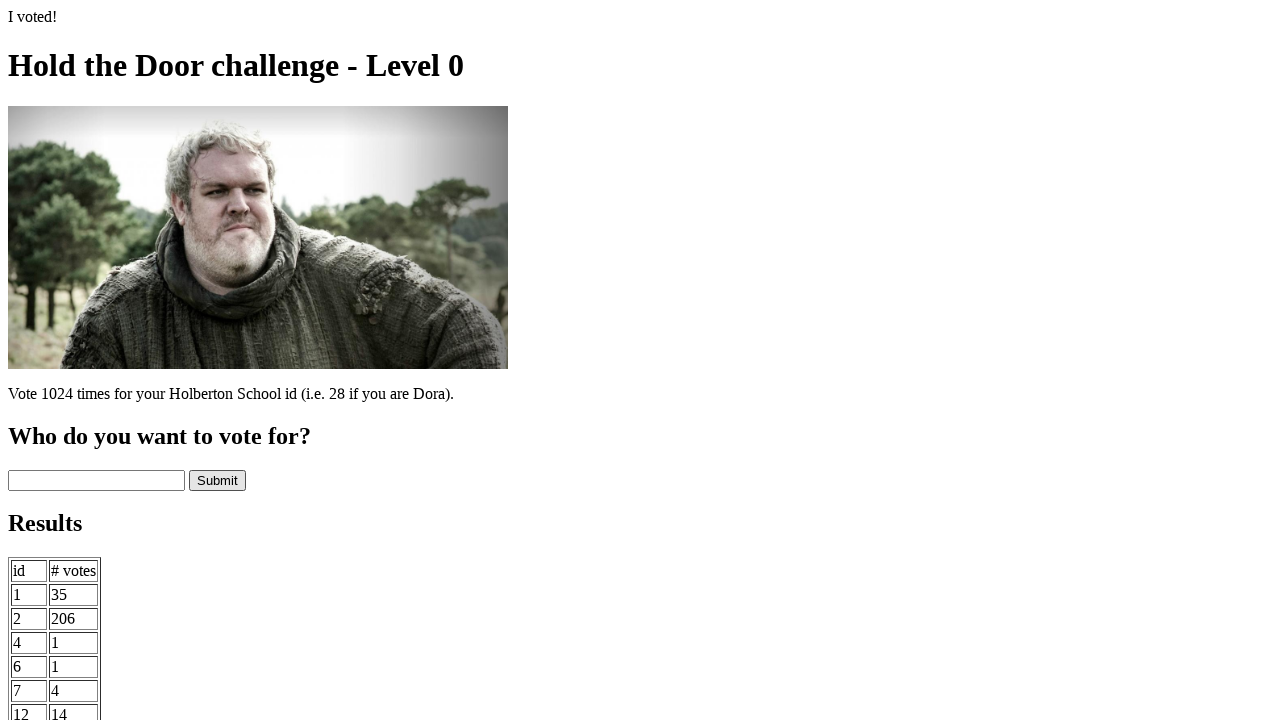

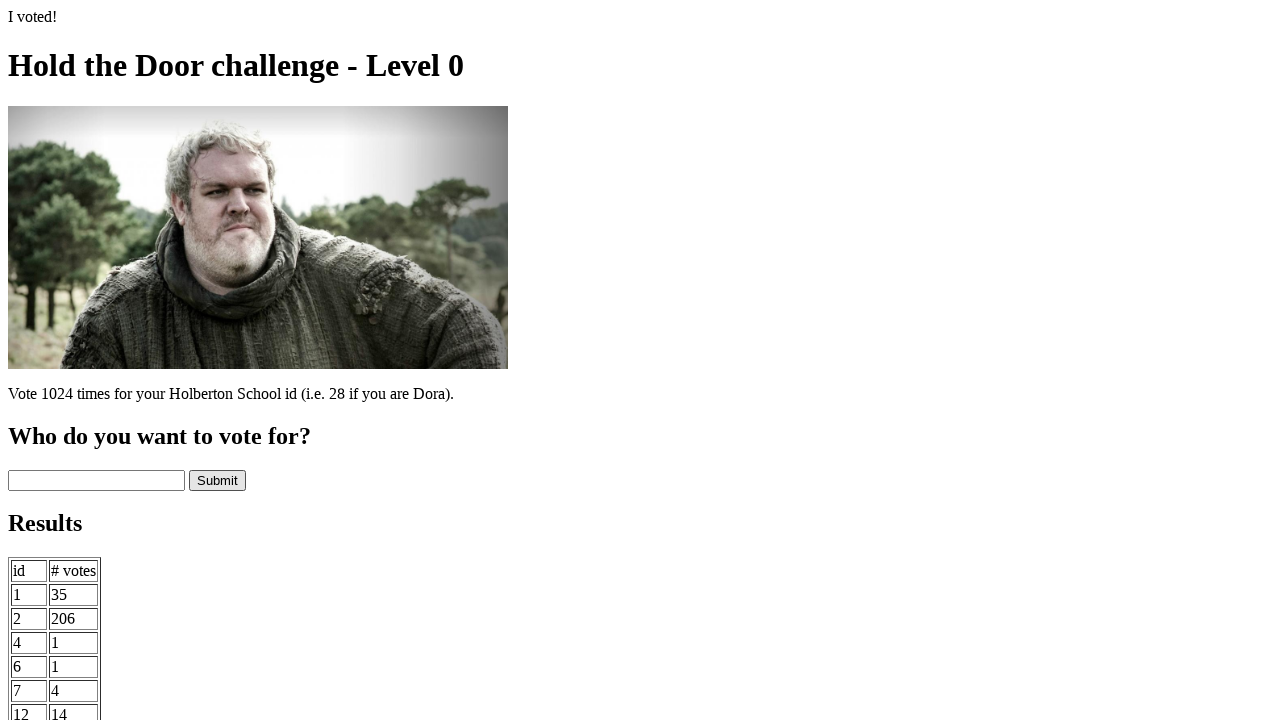